Tests hover functionality by hovering over an image and verifying the revealed caption text

Starting URL: https://the-internet.herokuapp.com/

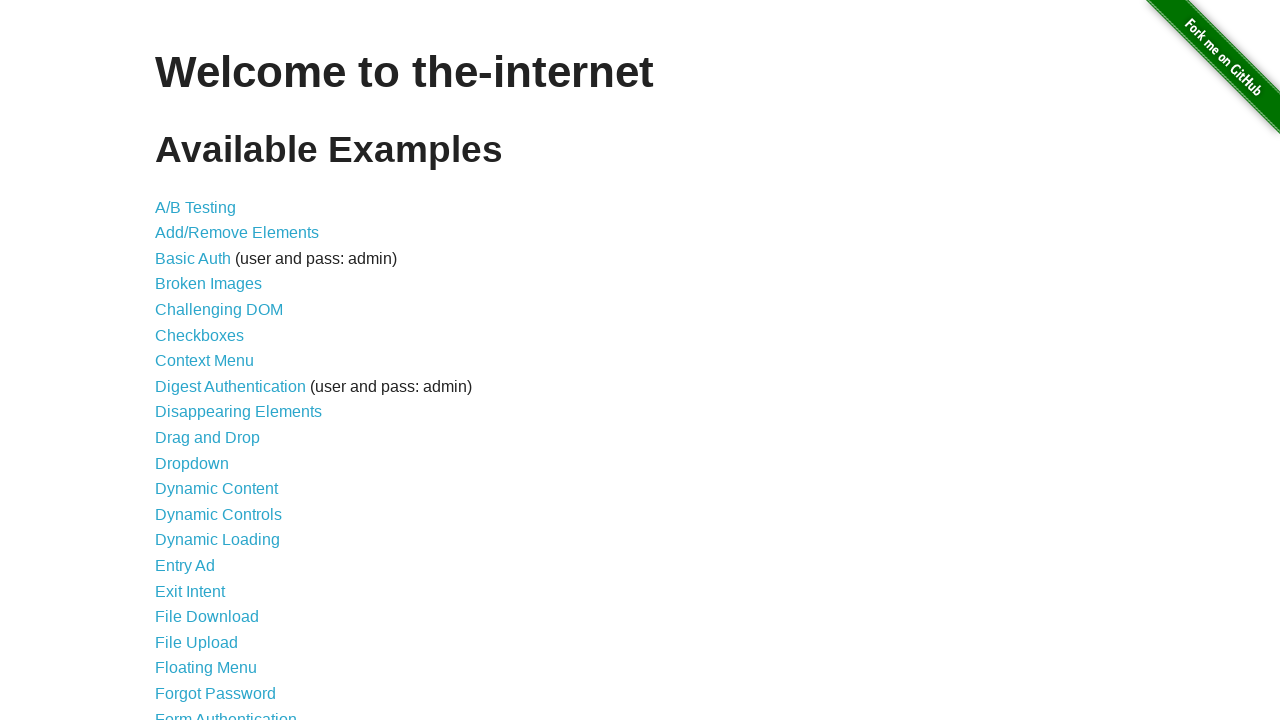

Clicked on Hovers link to navigate to hover test page at (180, 360) on [href='/hovers']
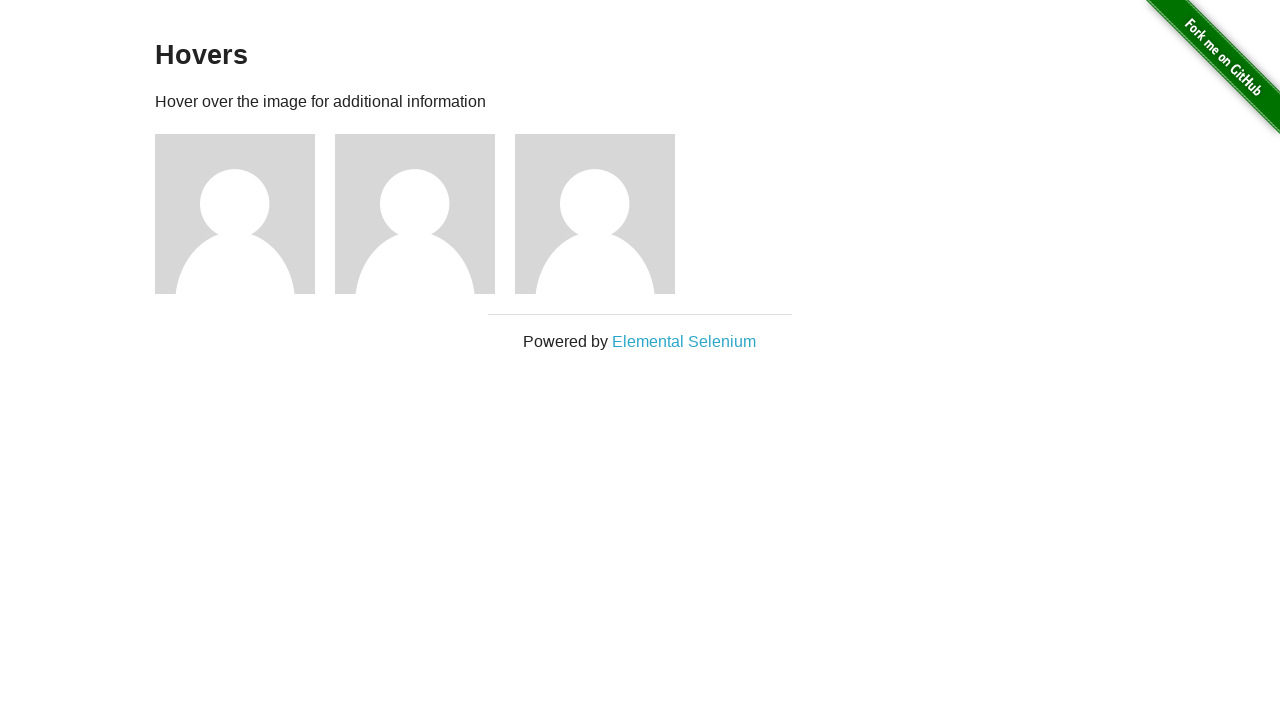

Hovered over the first image to reveal caption at (235, 214) on .figure img >> nth=0
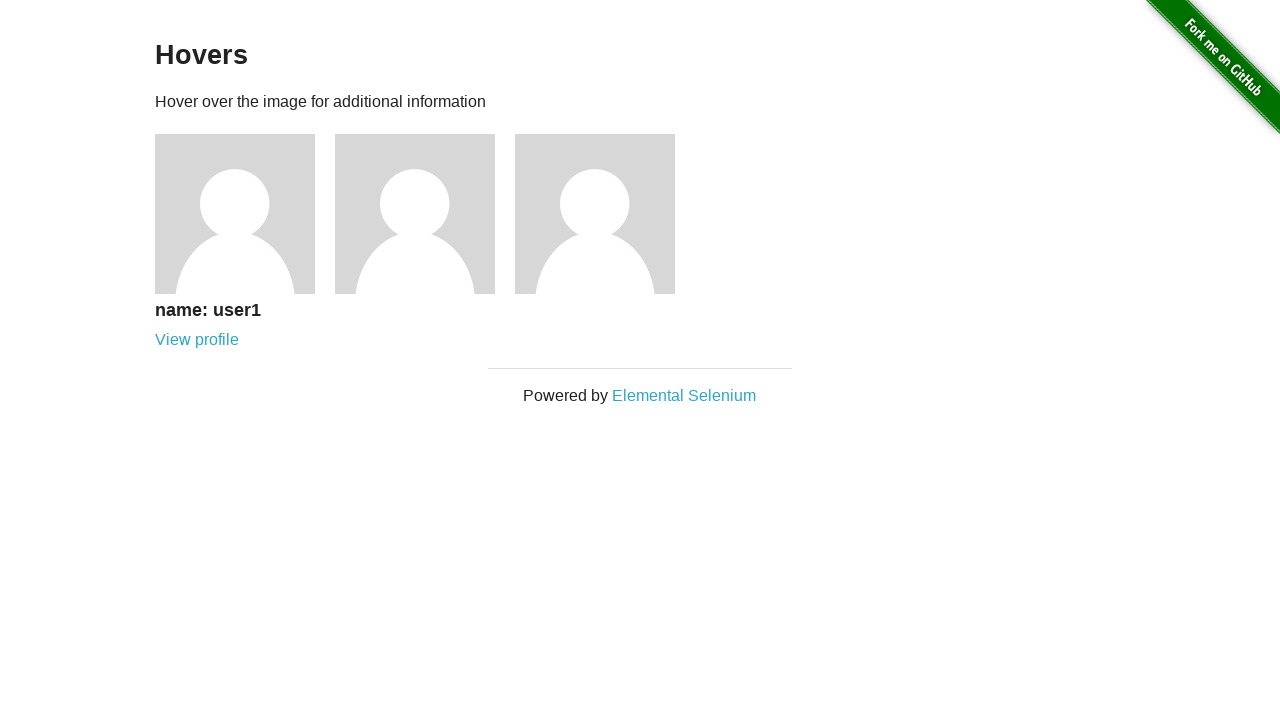

Caption text became visible after hover
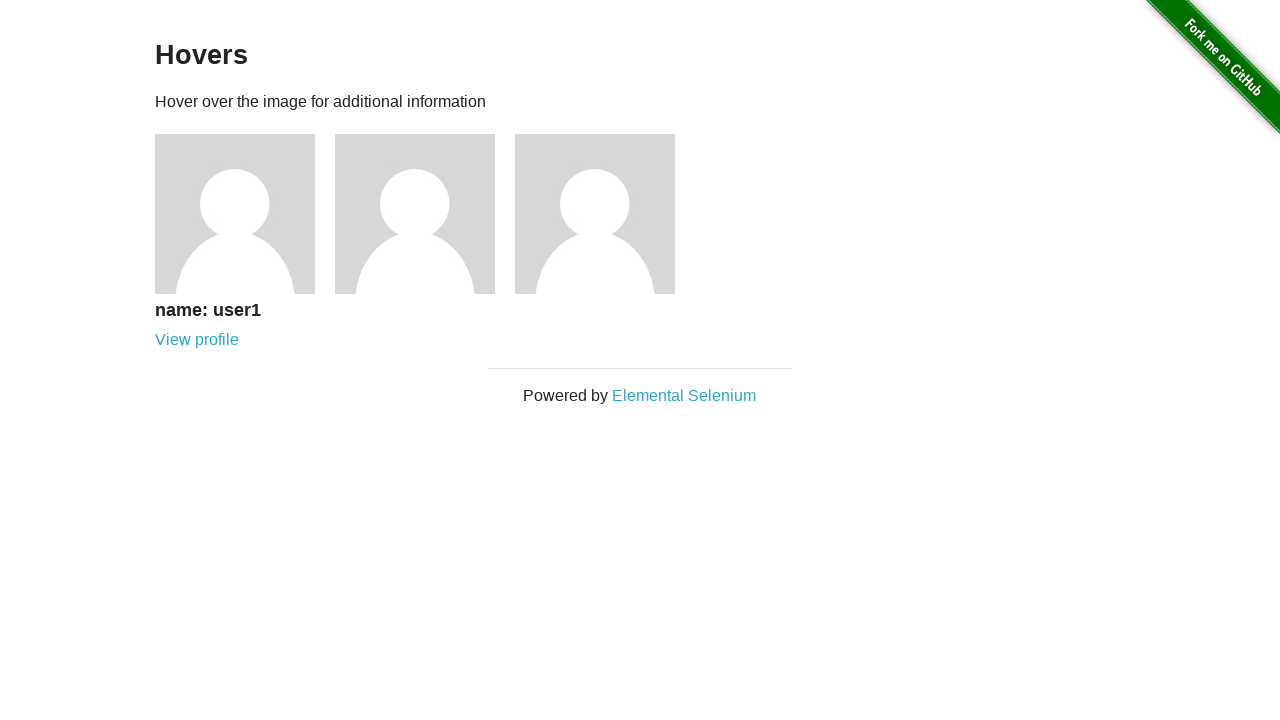

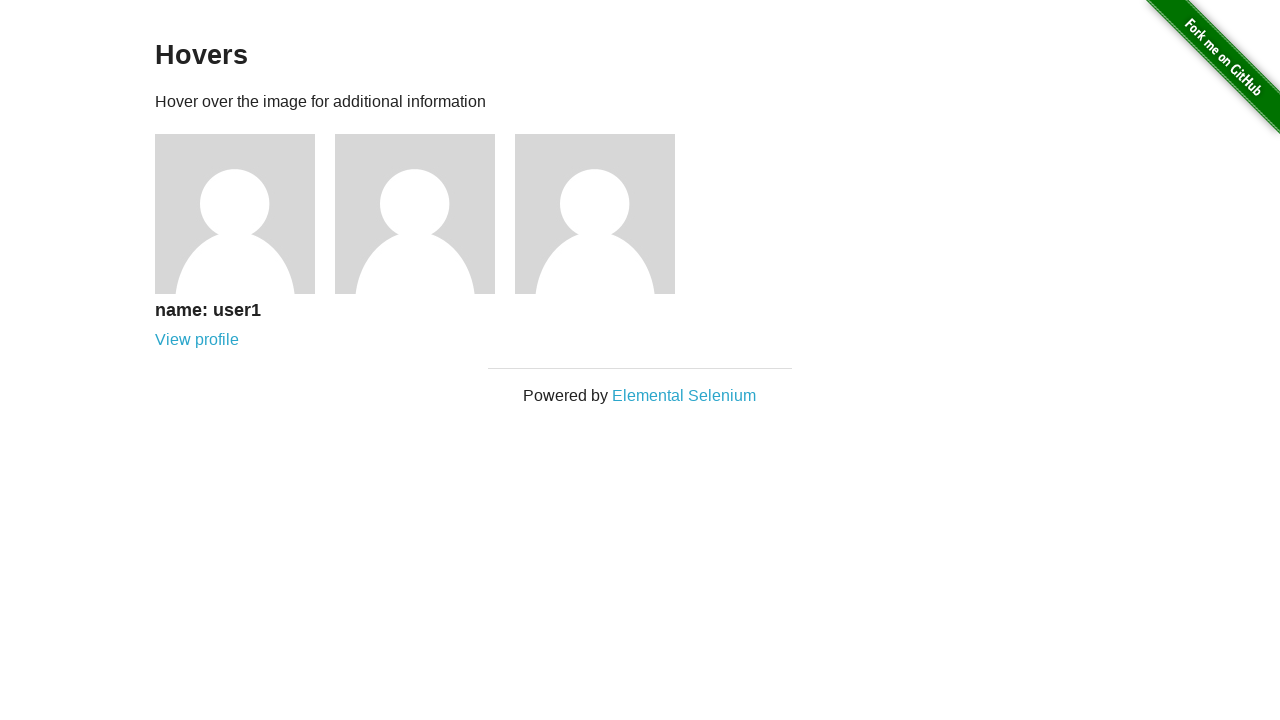